Tests dropdown functionality by iterating through and selecting each option in a country selection dropdown

Starting URL: https://www.geodatasource.com/software/country-region-dropdown-menu-demo

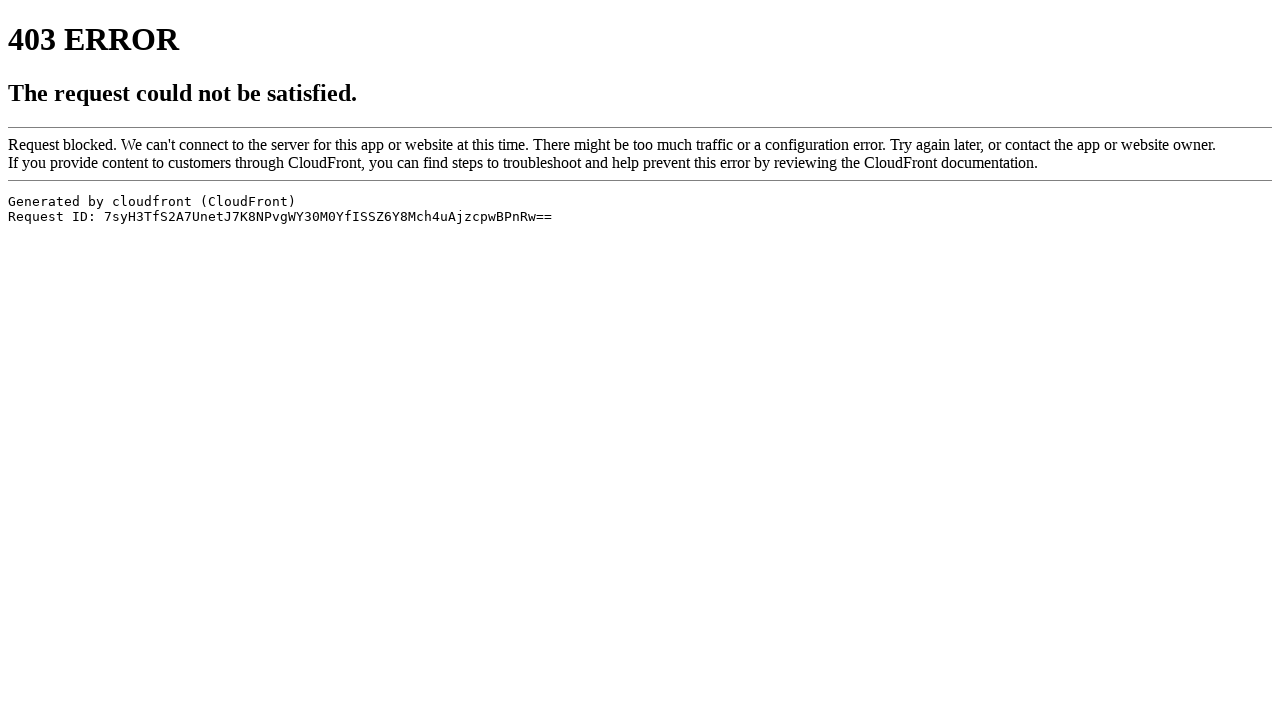

Navigated to country region dropdown demo page
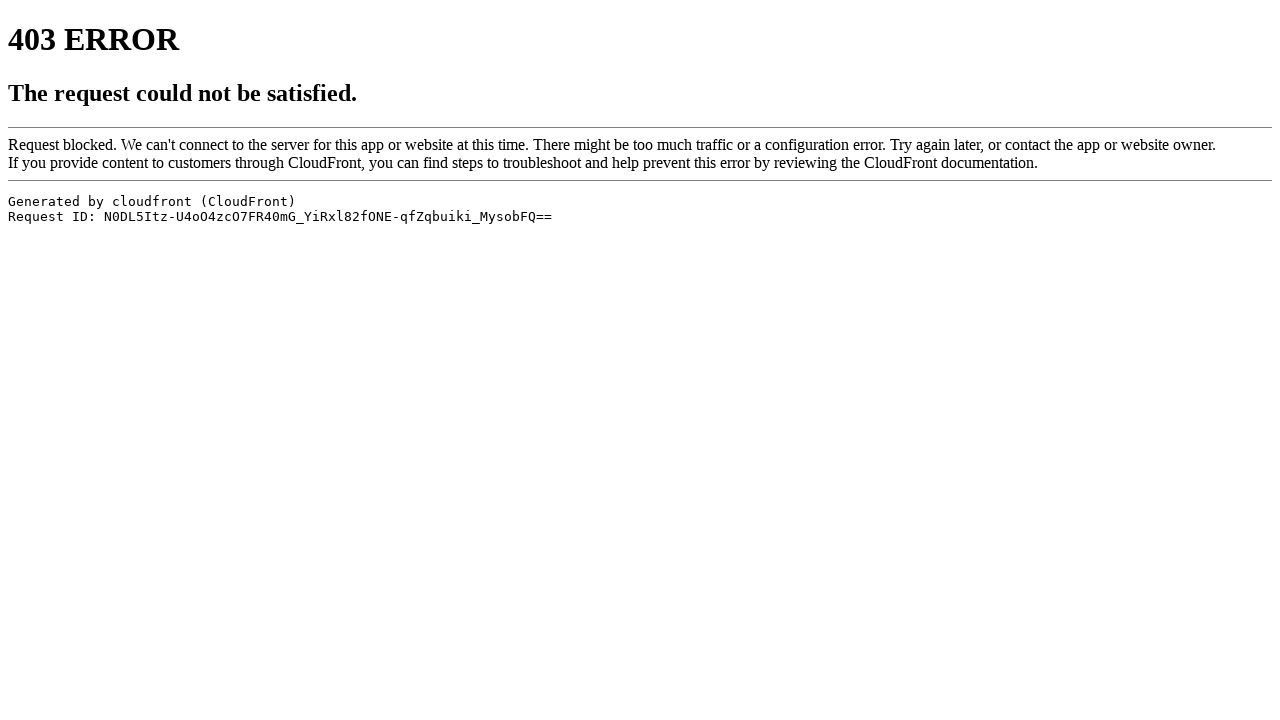

Located the country dropdown element
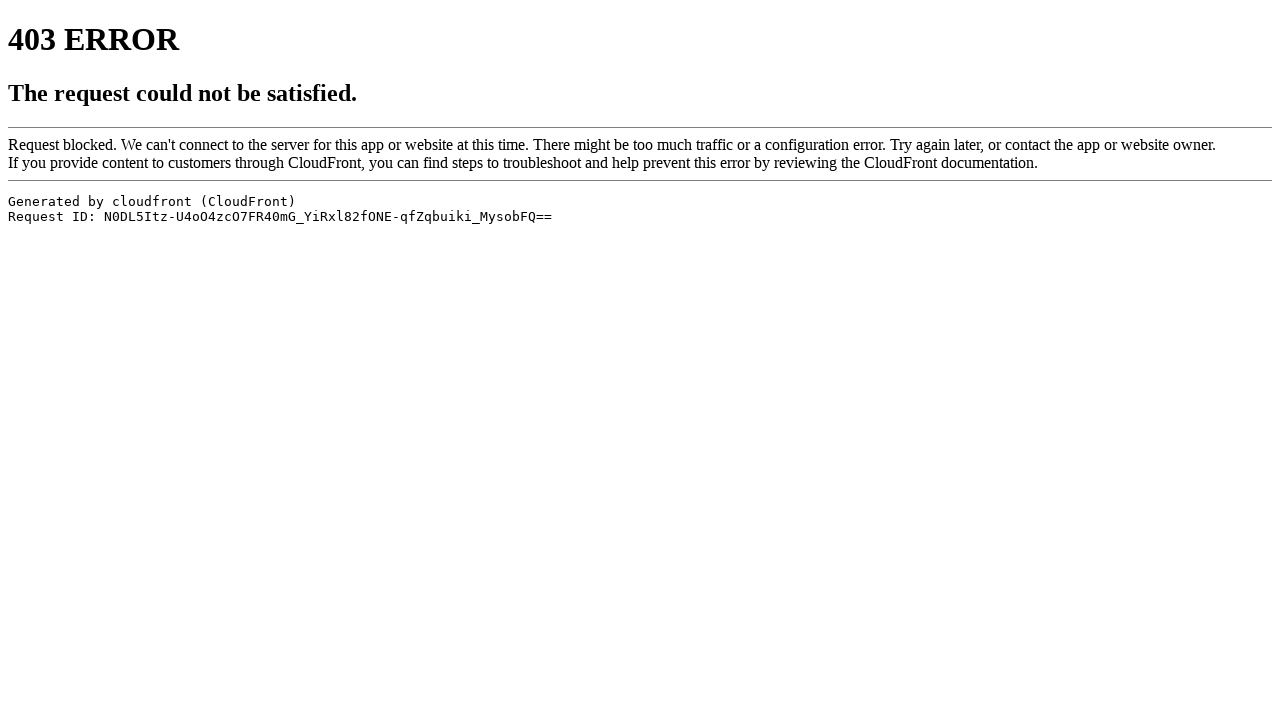

Retrieved all 0 options from dropdown
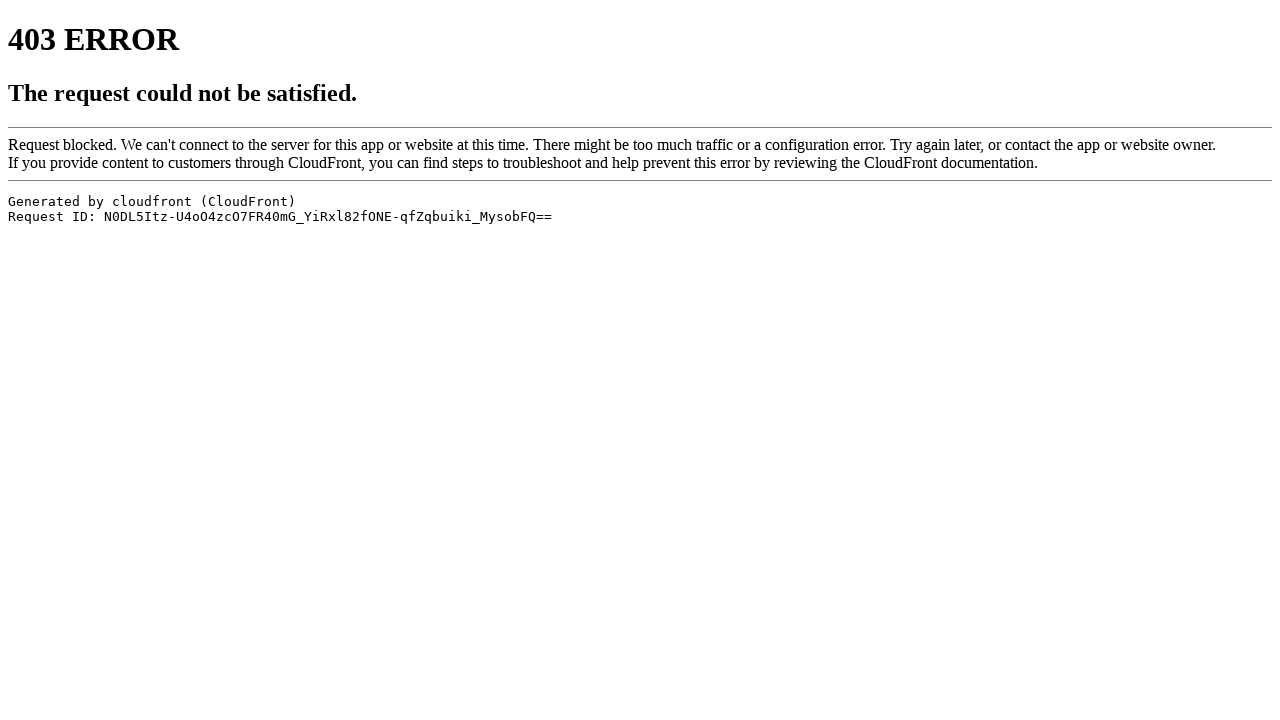

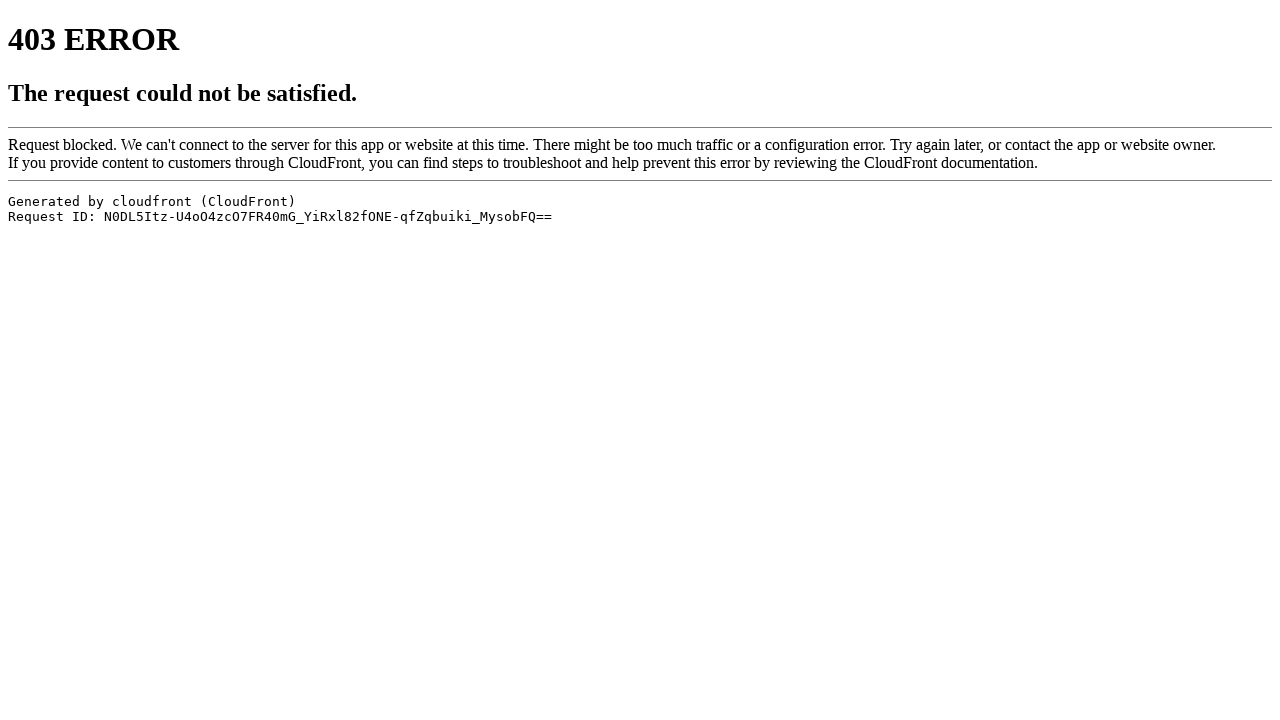